Navigates to Horizontal Slider page and moves the slider to the right using arrow keys.

Starting URL: https://the-internet.herokuapp.com/

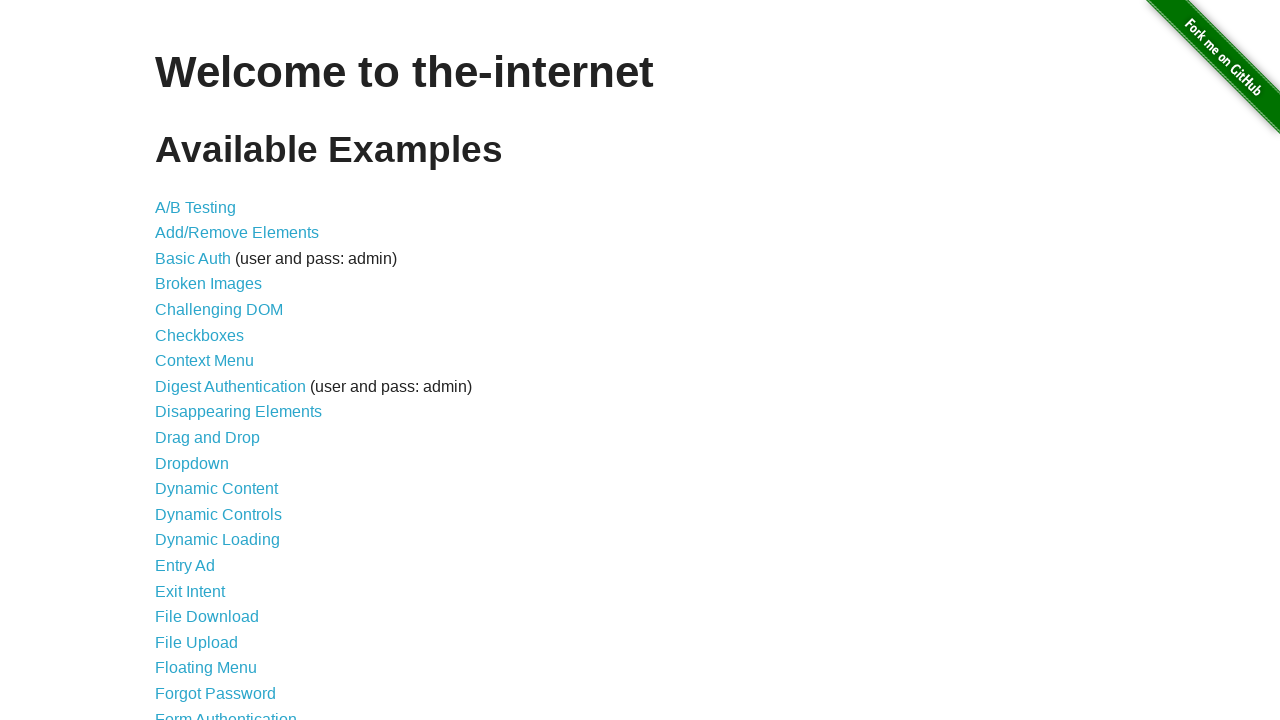

Clicked on Horizontal Slider link at (214, 361) on xpath=//a[@href='/horizontal_slider']
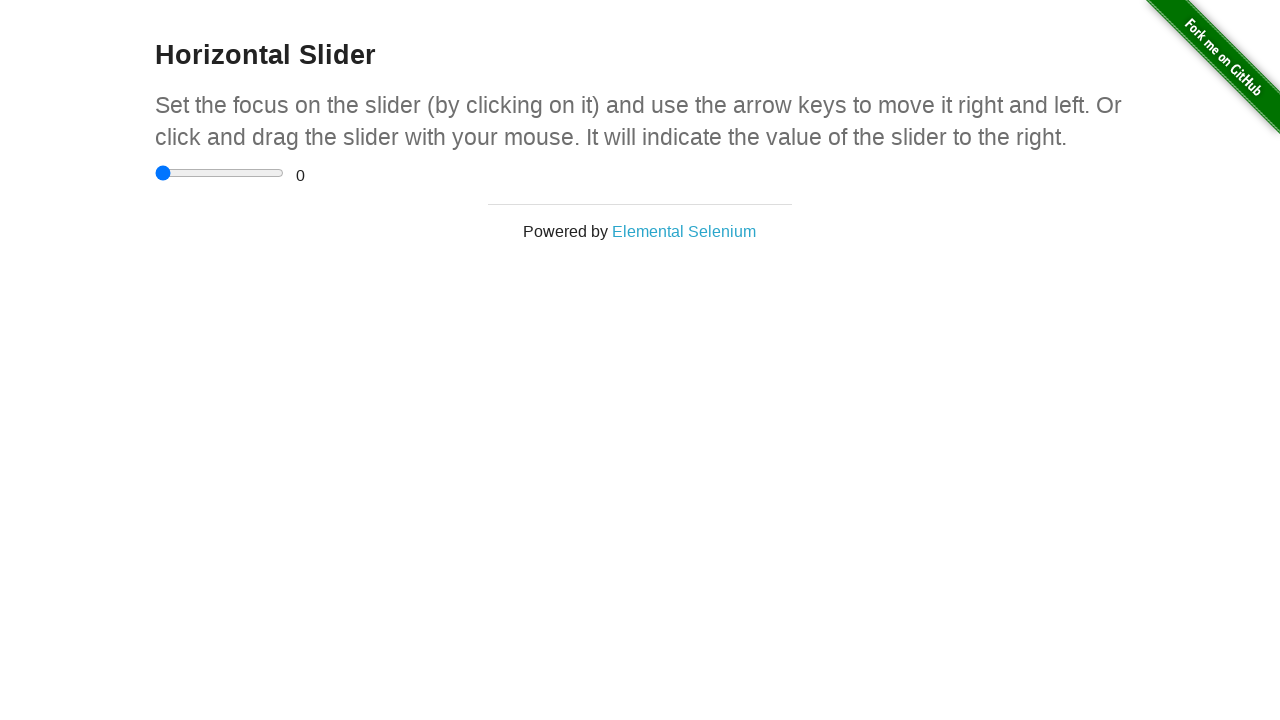

Horizontal slider element loaded
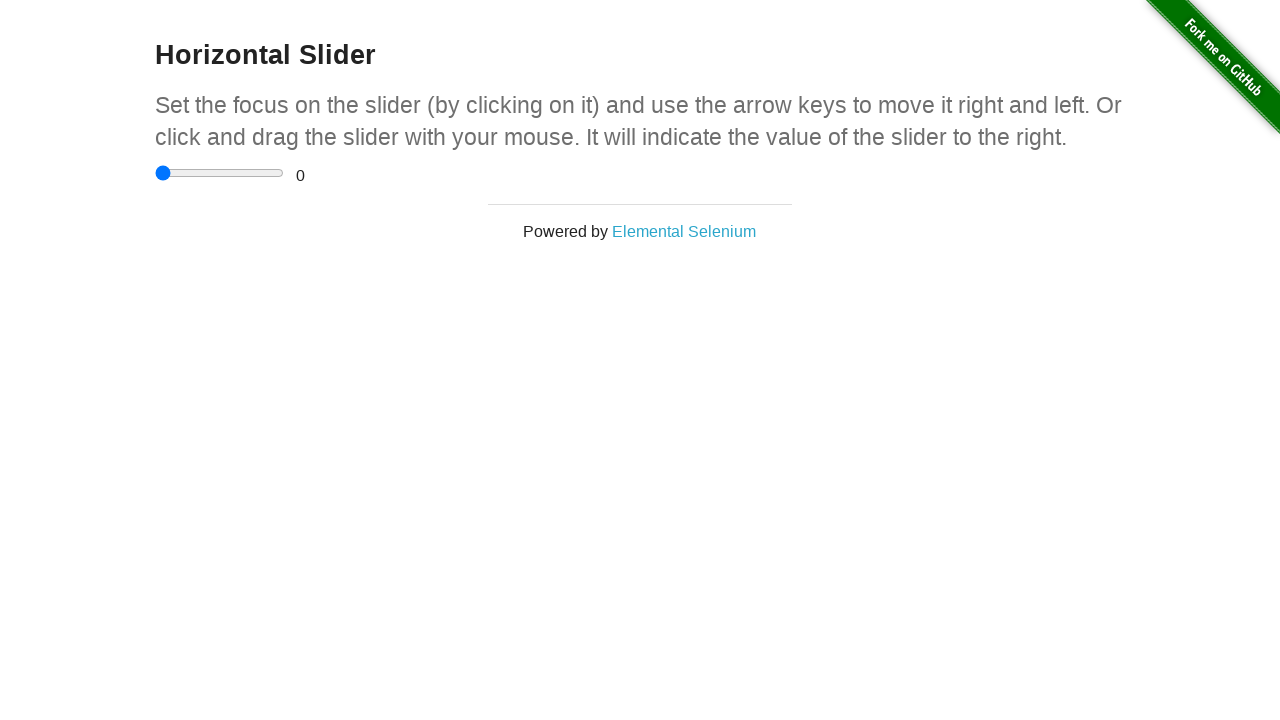

Pressed ArrowRight key to move slider right on input[type='range']
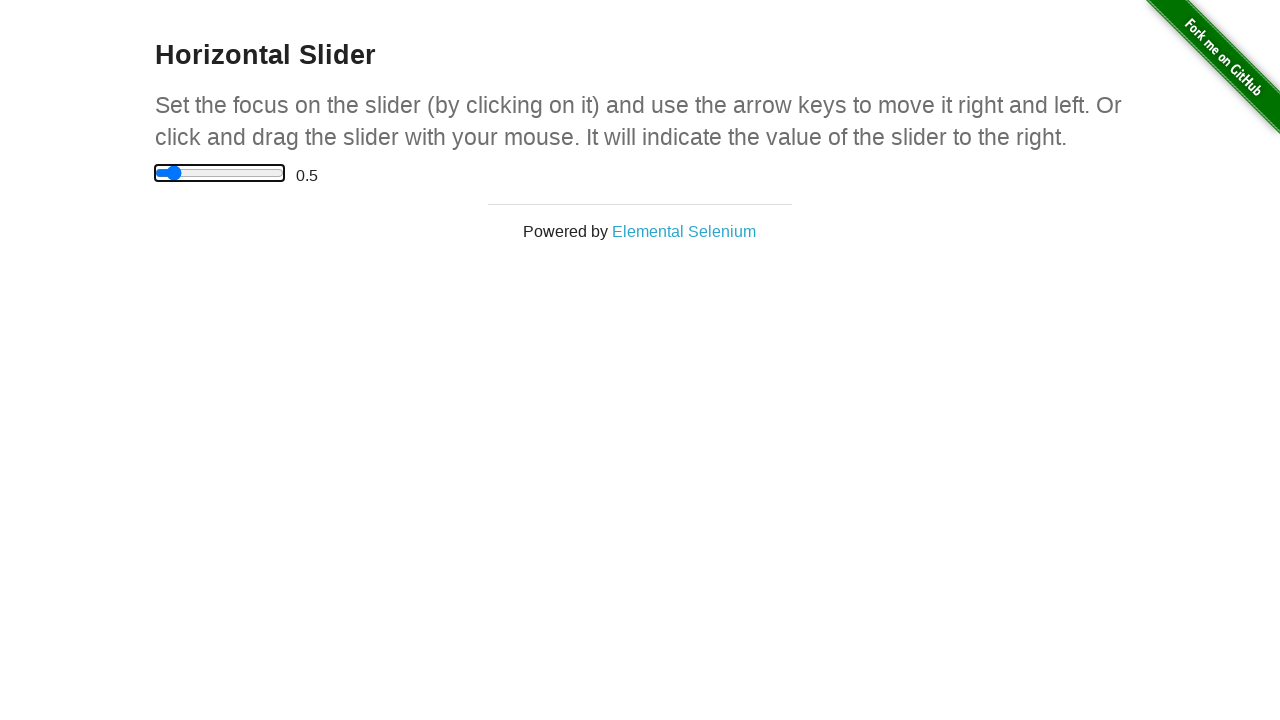

Waited 500ms for slider animation
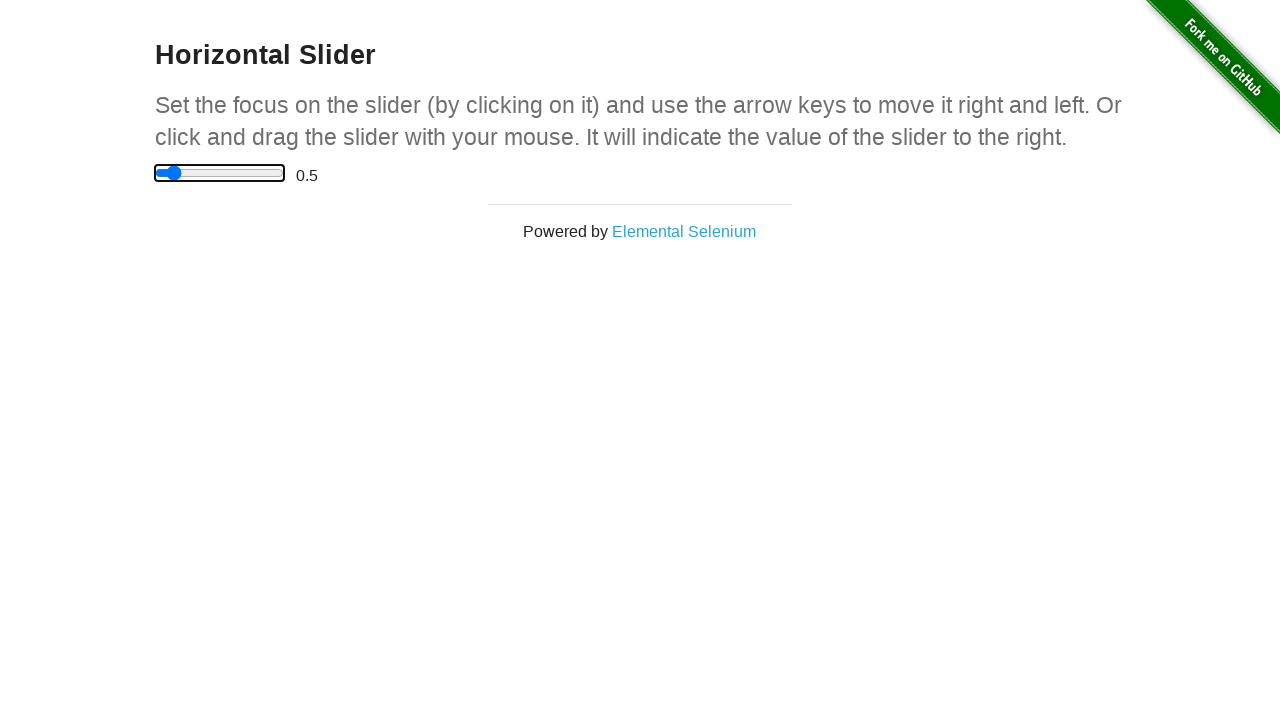

Pressed ArrowRight key to move slider right on input[type='range']
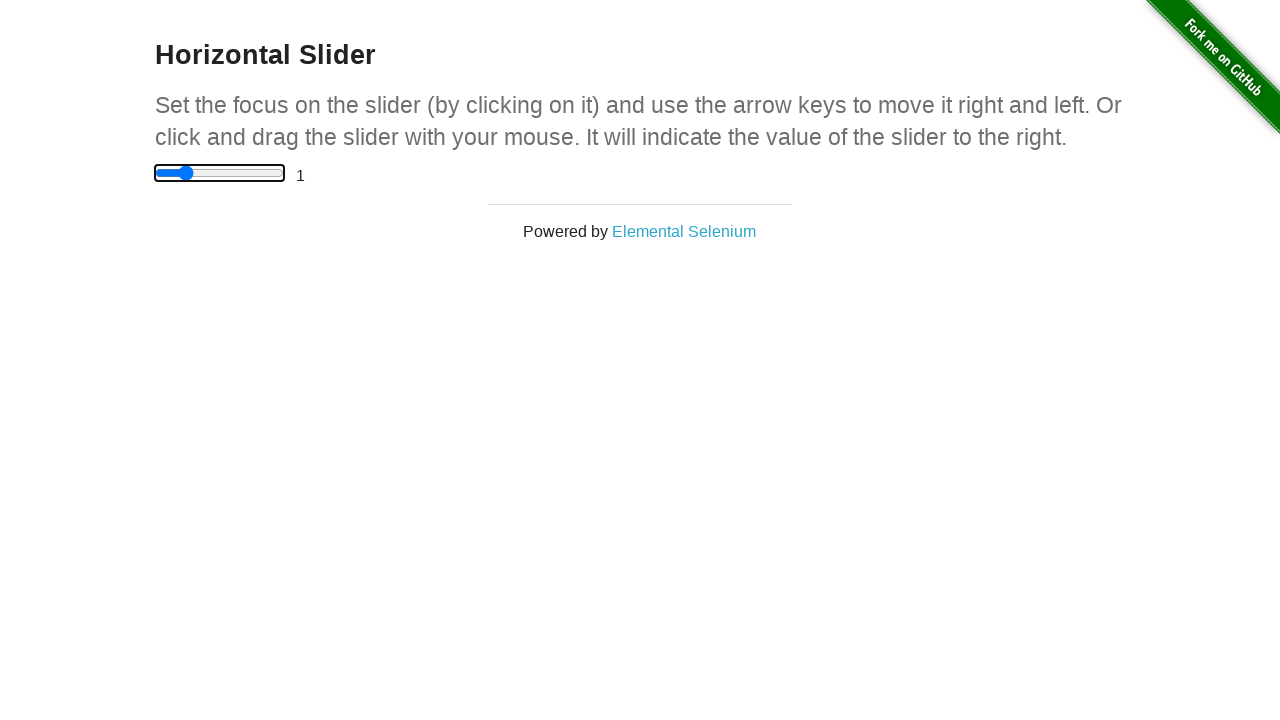

Waited 500ms for slider animation
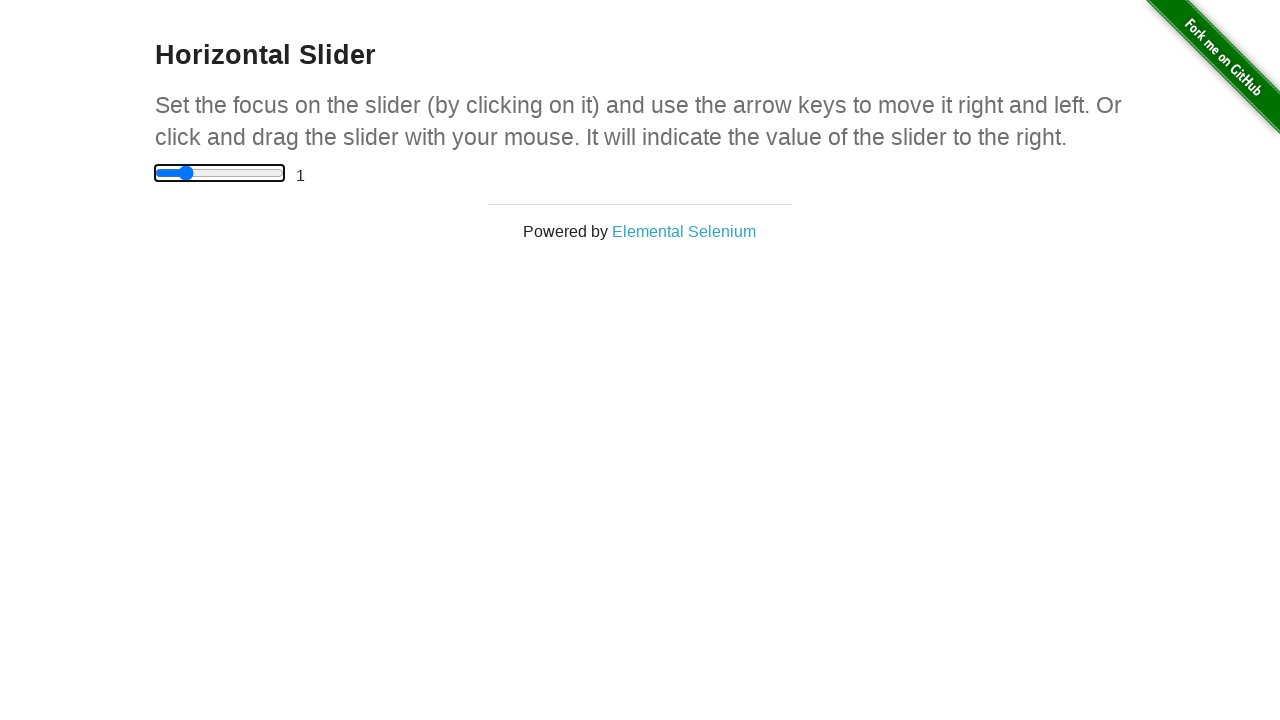

Pressed ArrowRight key to move slider right on input[type='range']
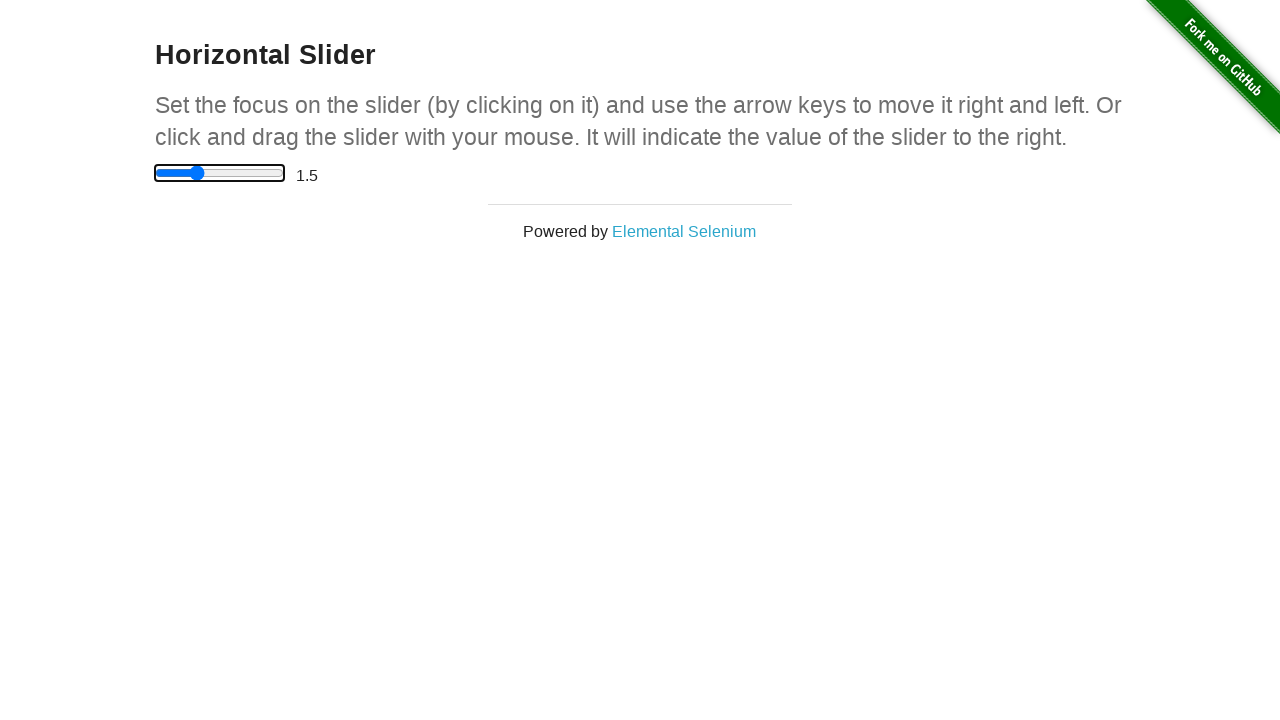

Waited 500ms for slider animation
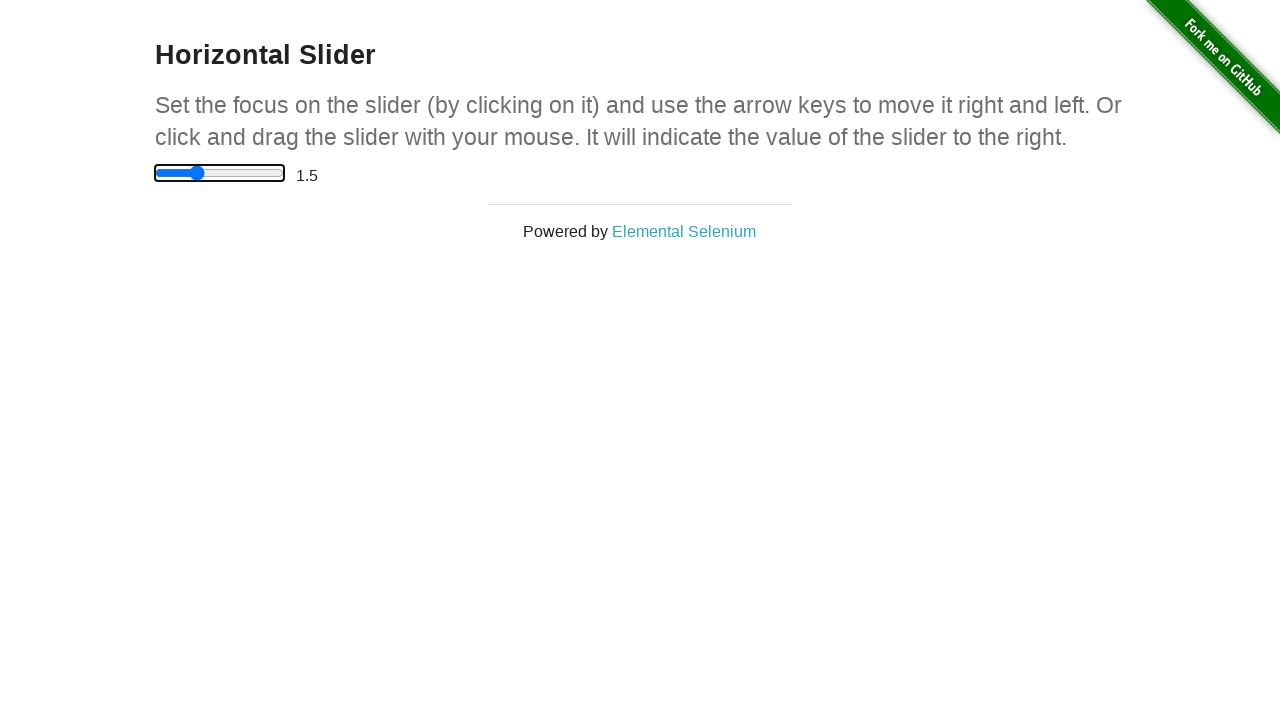

Pressed ArrowRight key to move slider right on input[type='range']
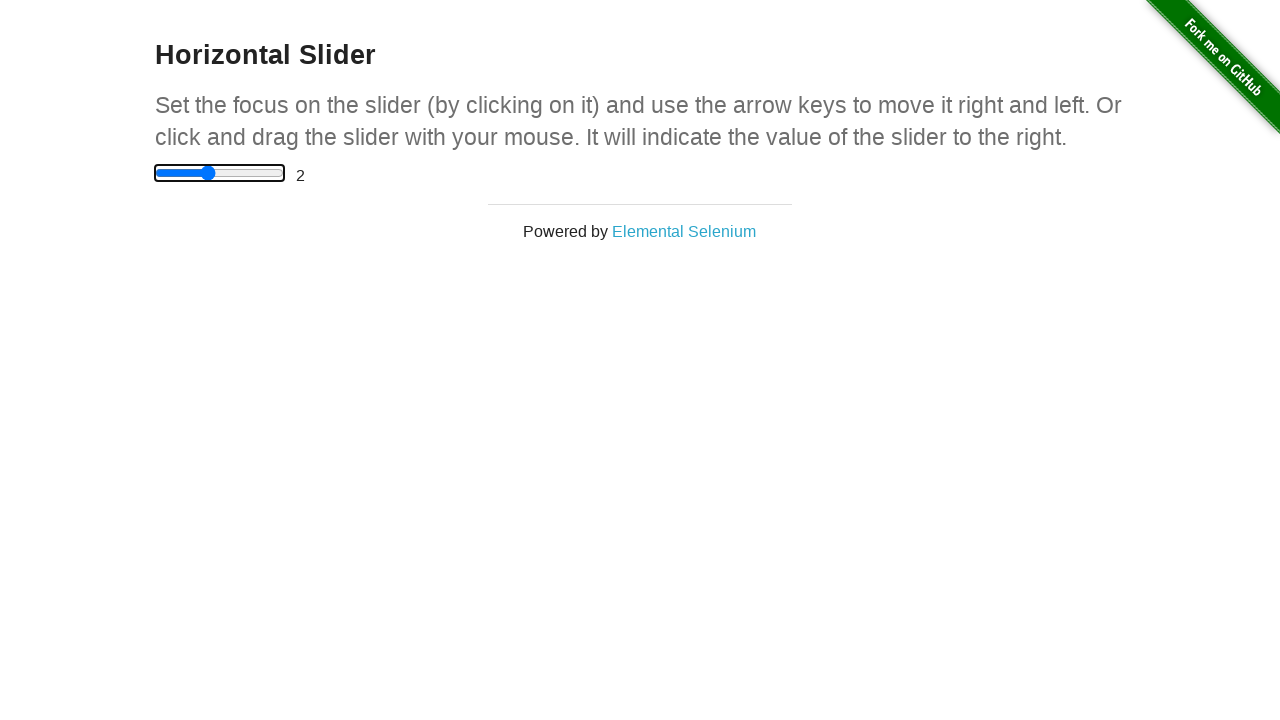

Waited 500ms for slider animation
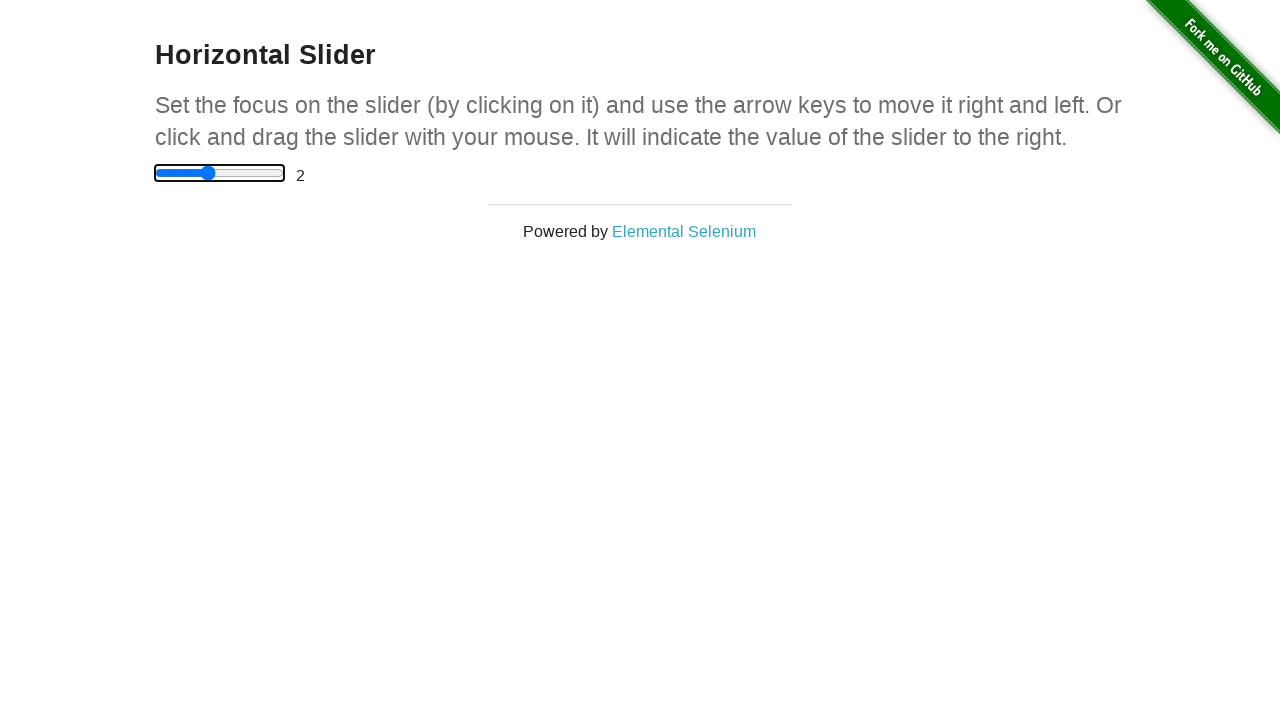

Pressed ArrowRight key to move slider right on input[type='range']
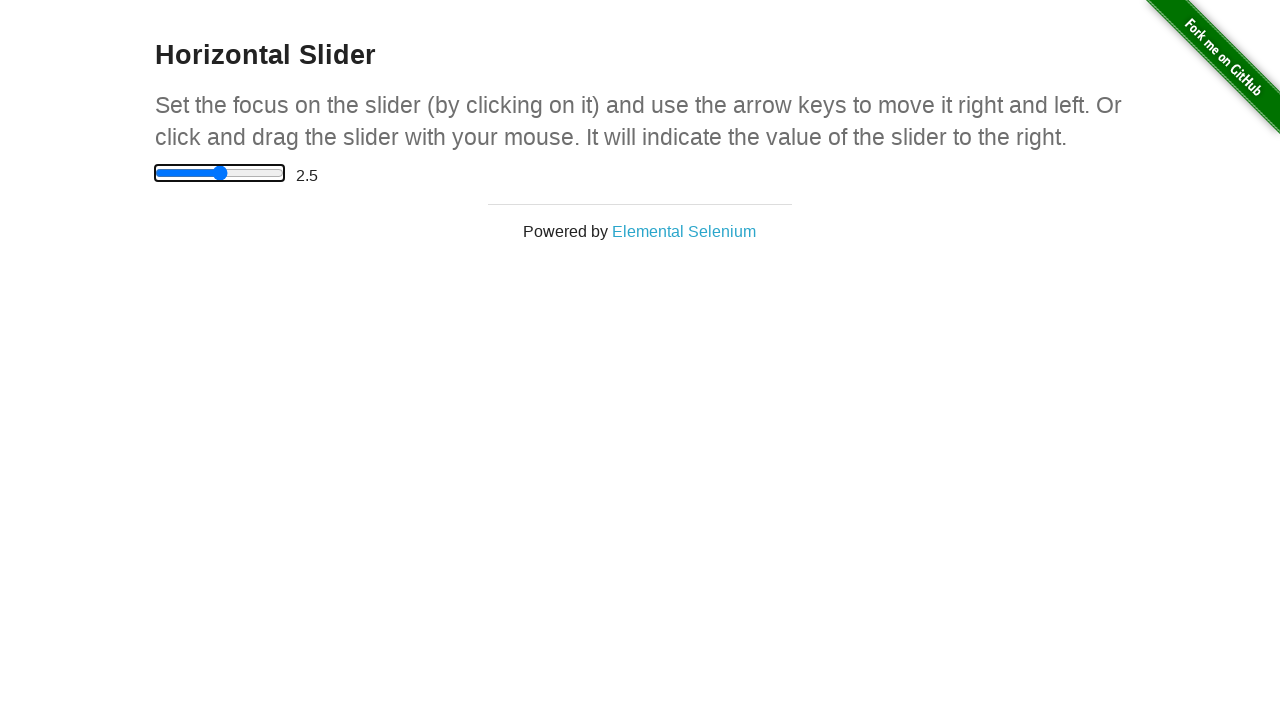

Waited 500ms for slider animation
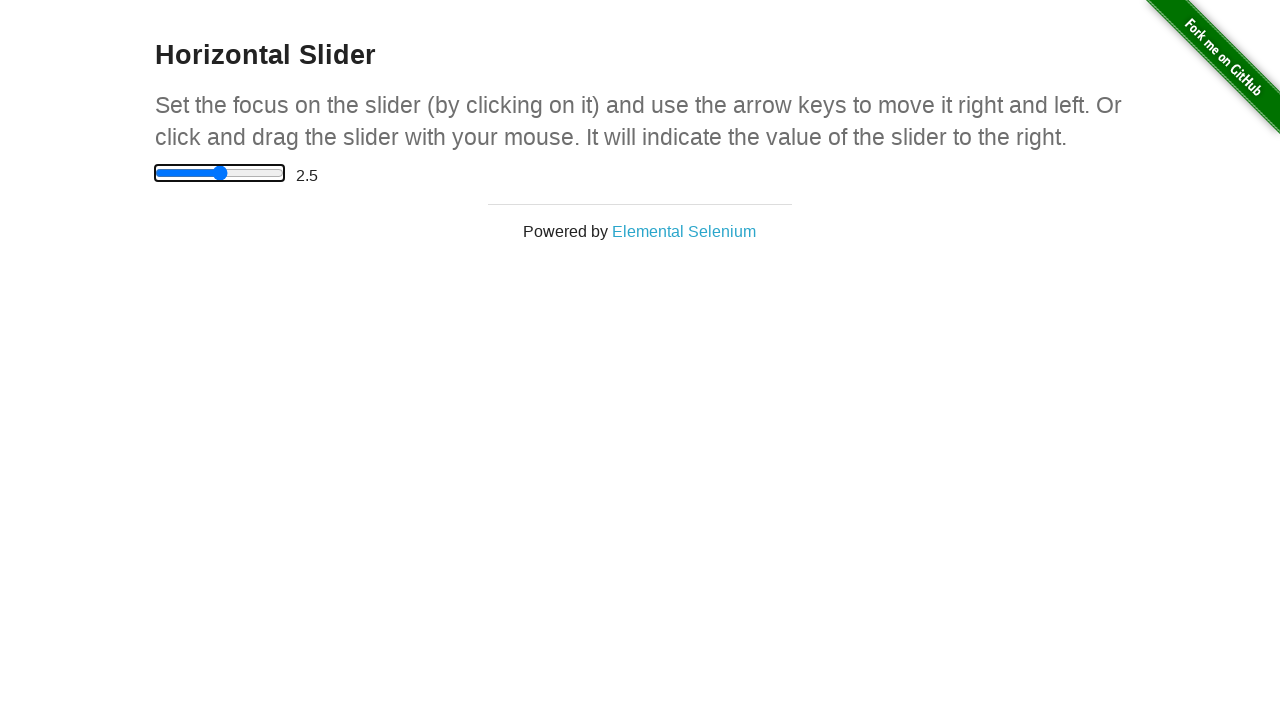

Pressed ArrowRight key to move slider right on input[type='range']
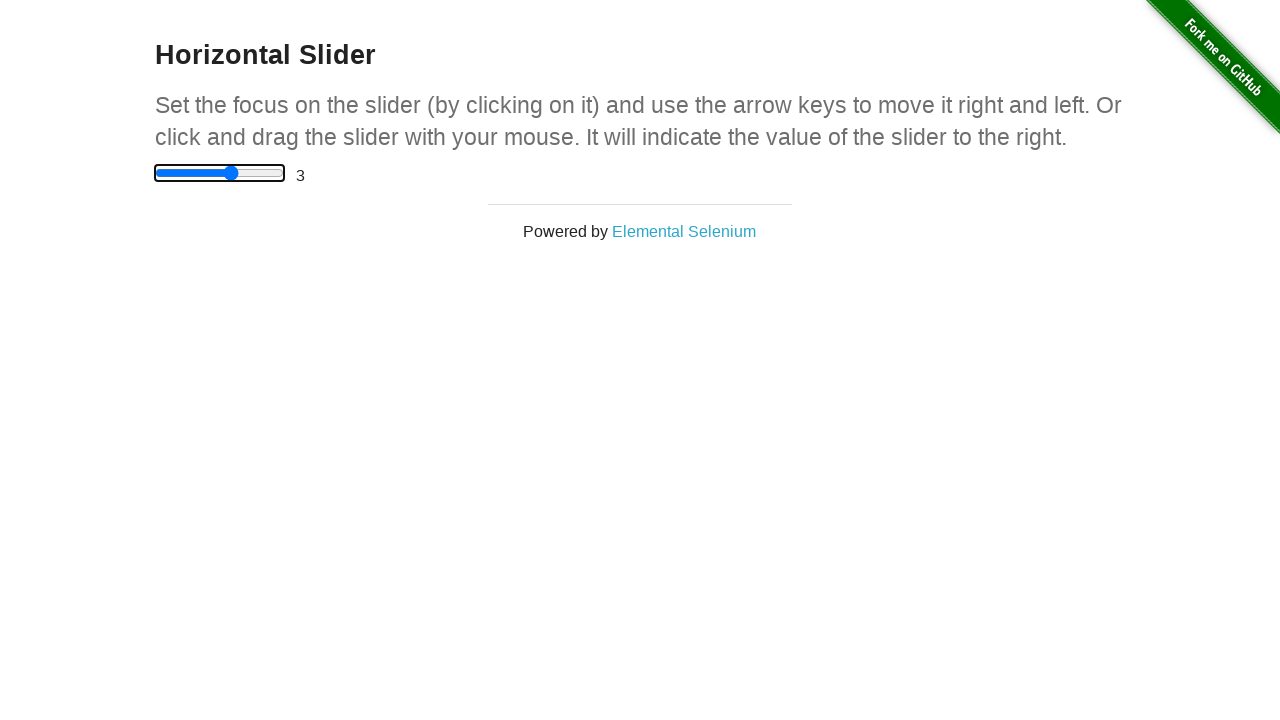

Waited 500ms for slider animation
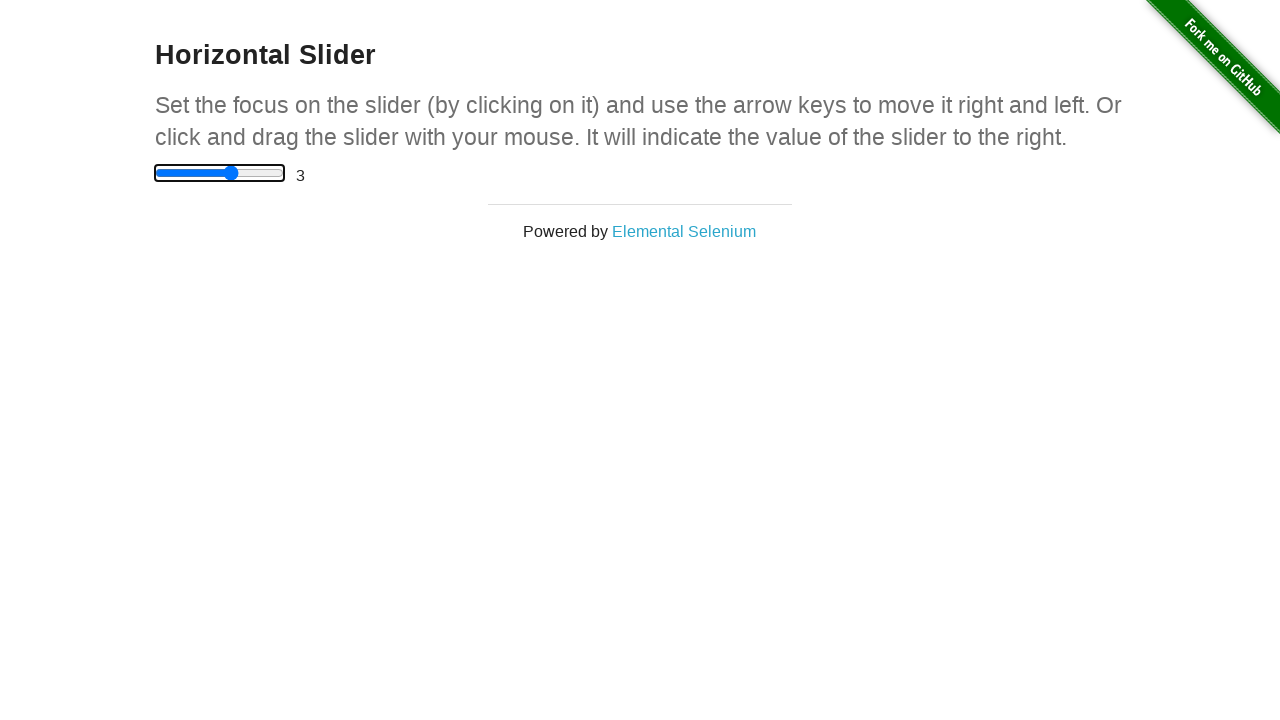

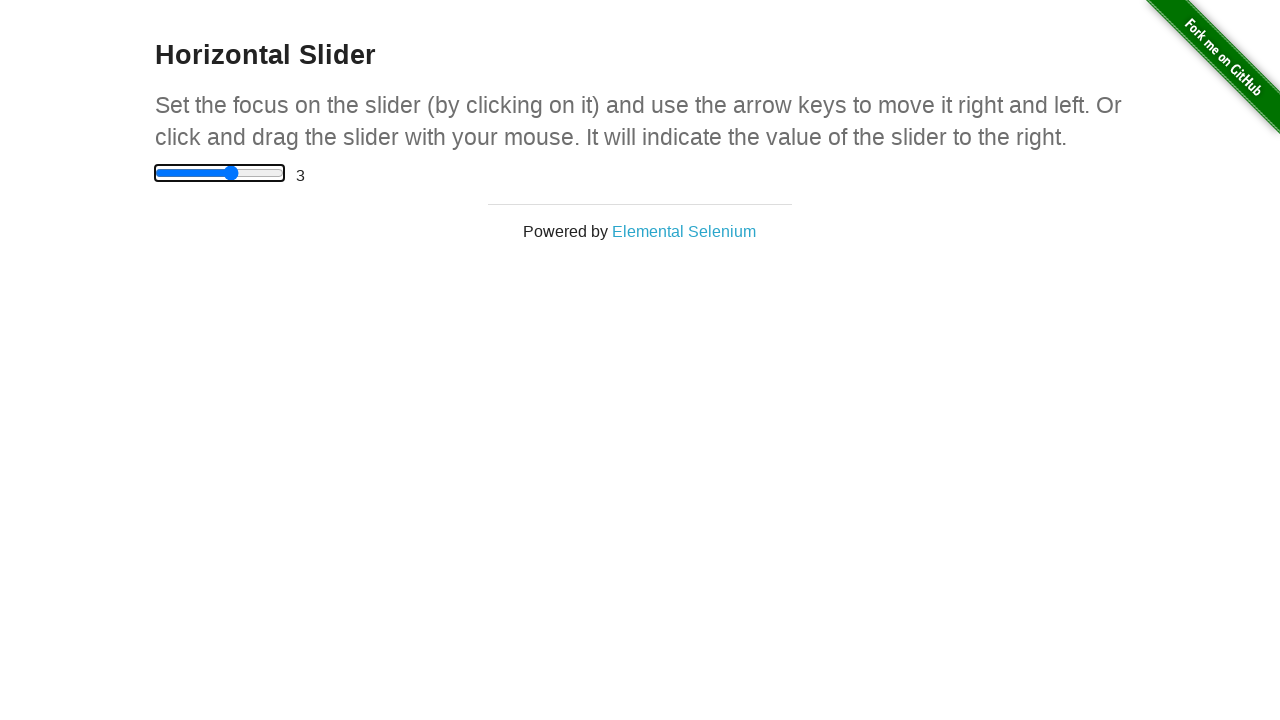